Demonstrates XPath sibling traversal by locating and verifying text content of multiple button elements in the header navigation area using various XPath strategies including following-sibling.

Starting URL: https://rahulshettyacademy.com/AutomationPractice/

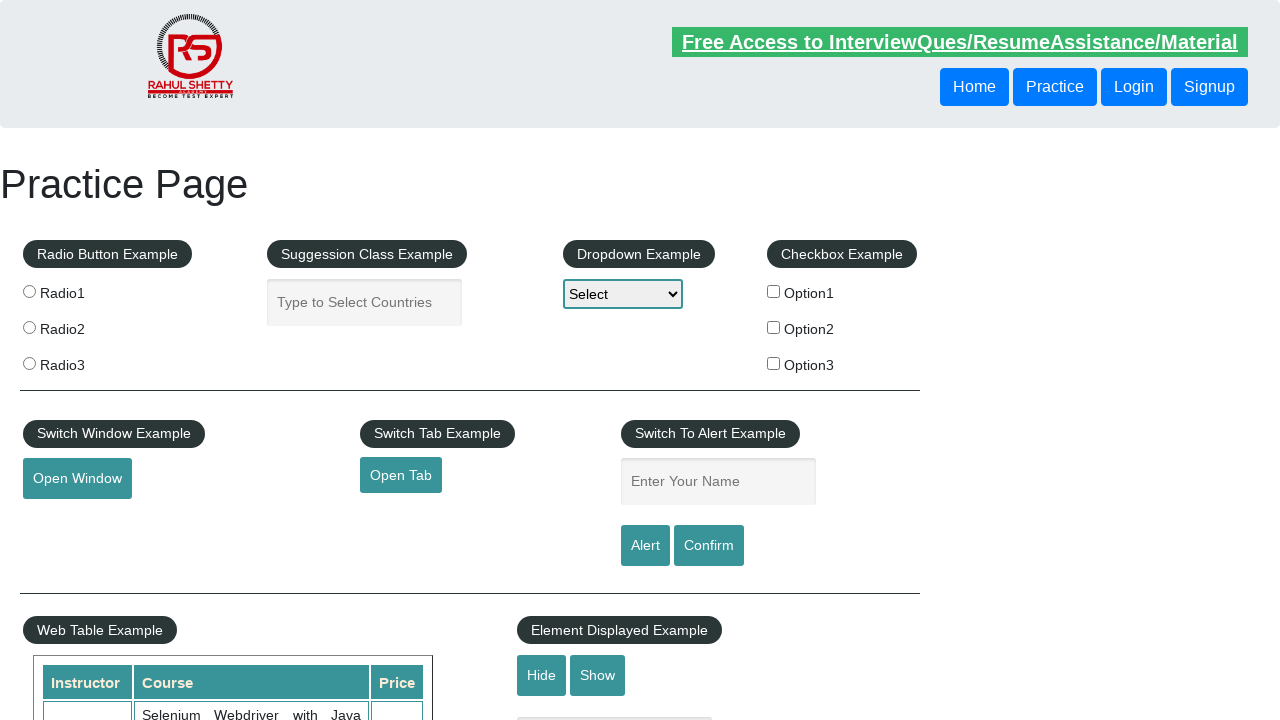

Retrieved text content of first button in header using XPath
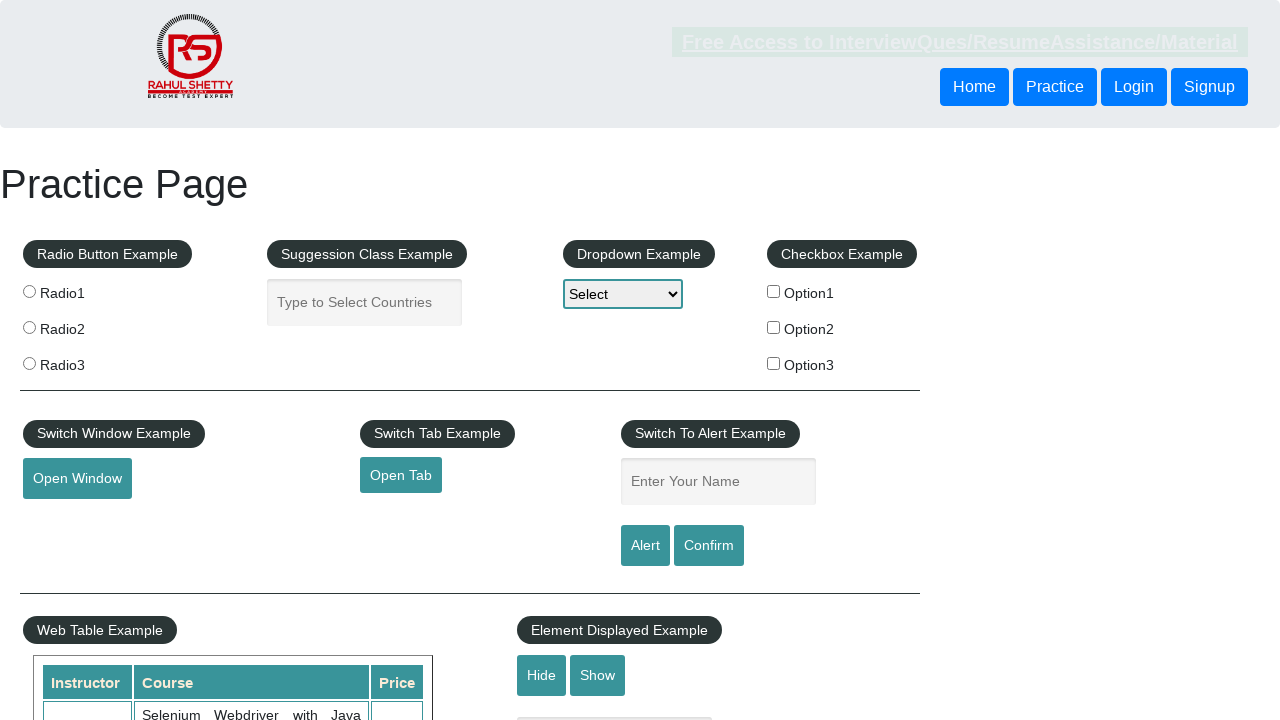

Retrieved text content of second button using XPath following-sibling::button[1] traversal
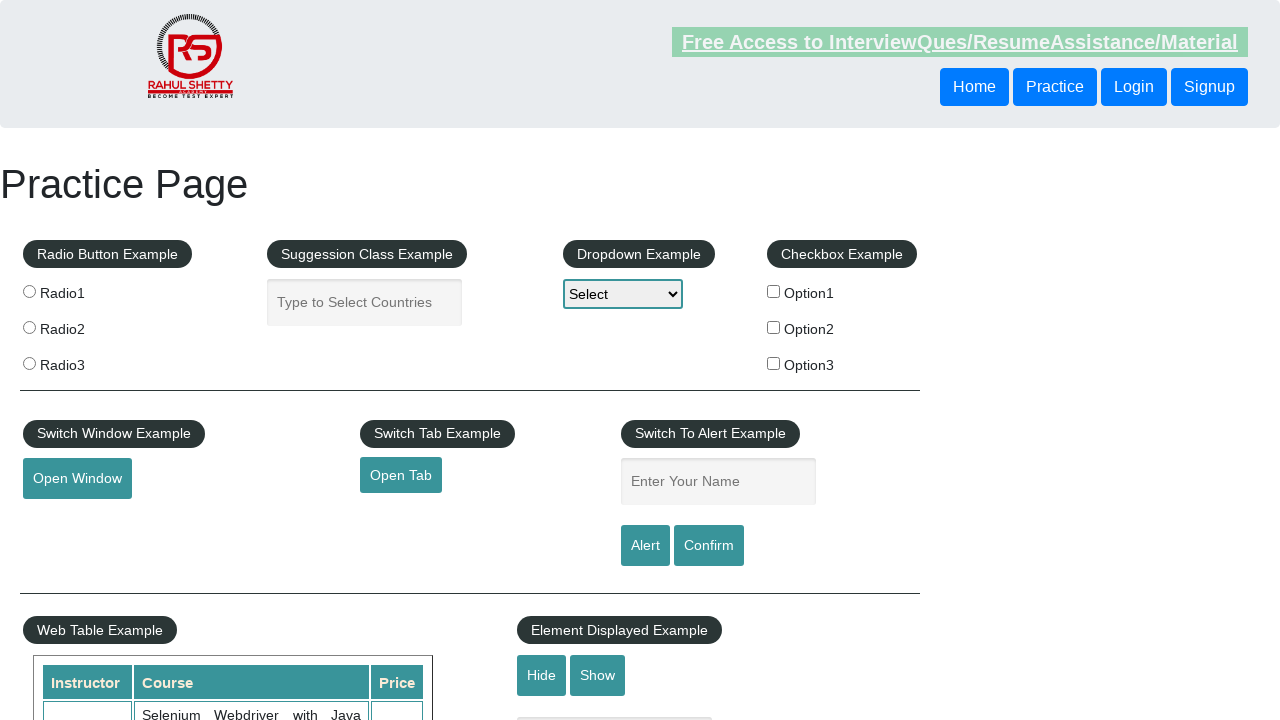

Retrieved text content of third button using XPath following-sibling::button[2] traversal
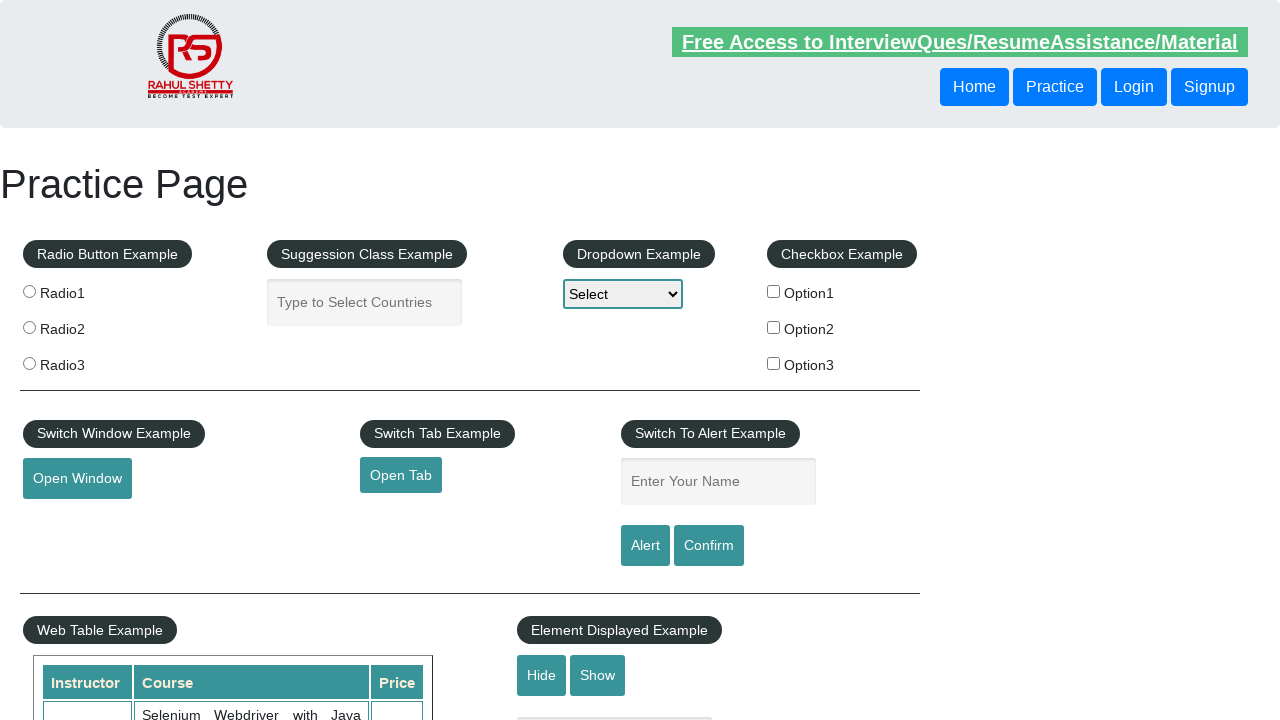

Retrieved full text content of header div element
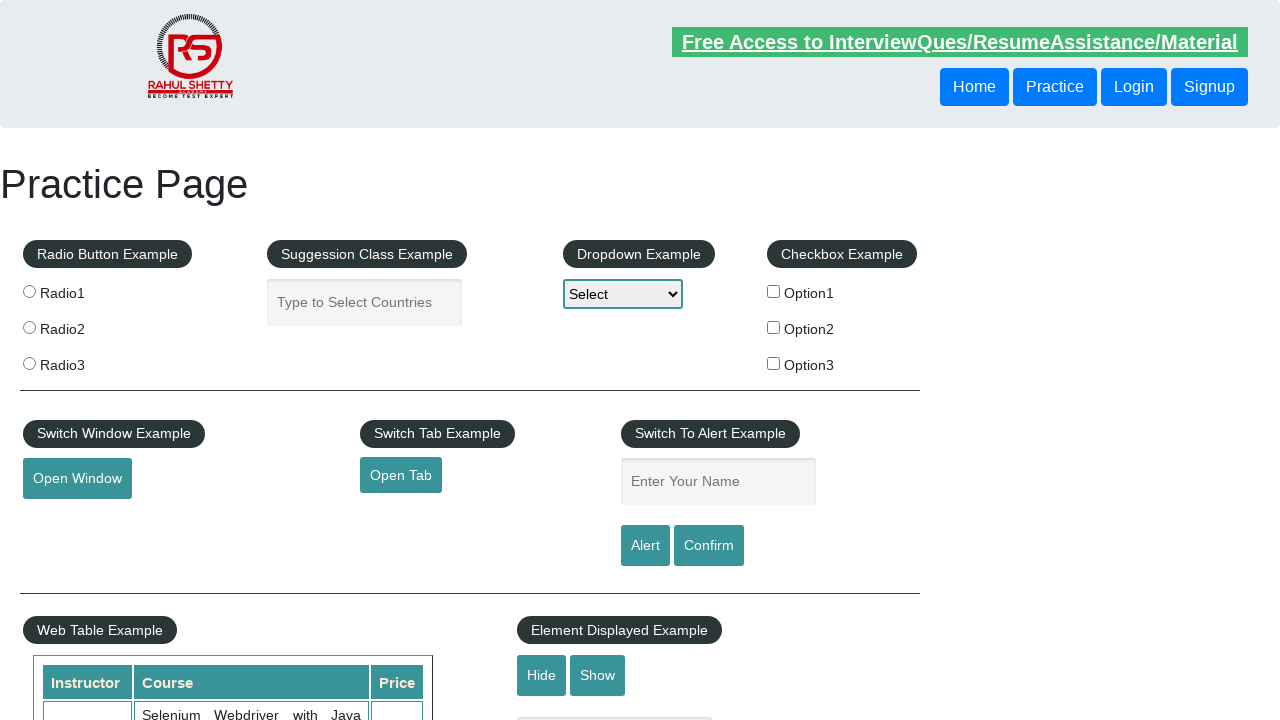

Retrieved text content of anchor element in header using CSS selector
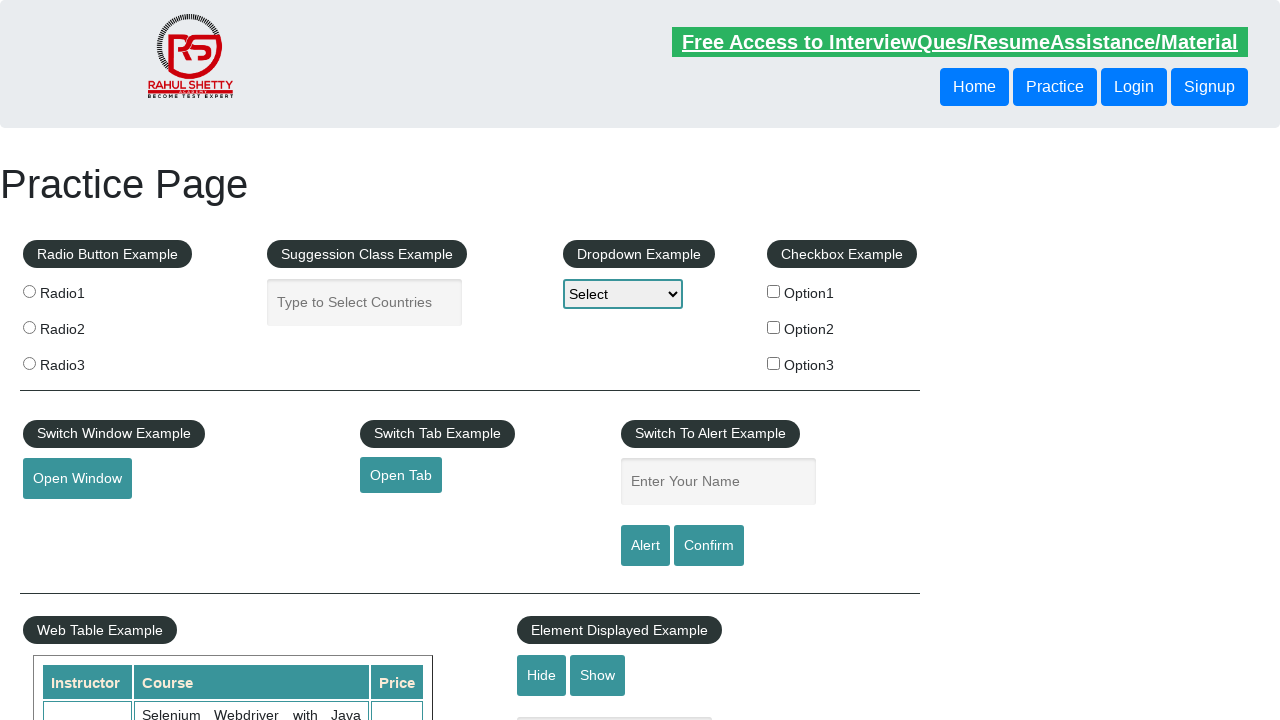

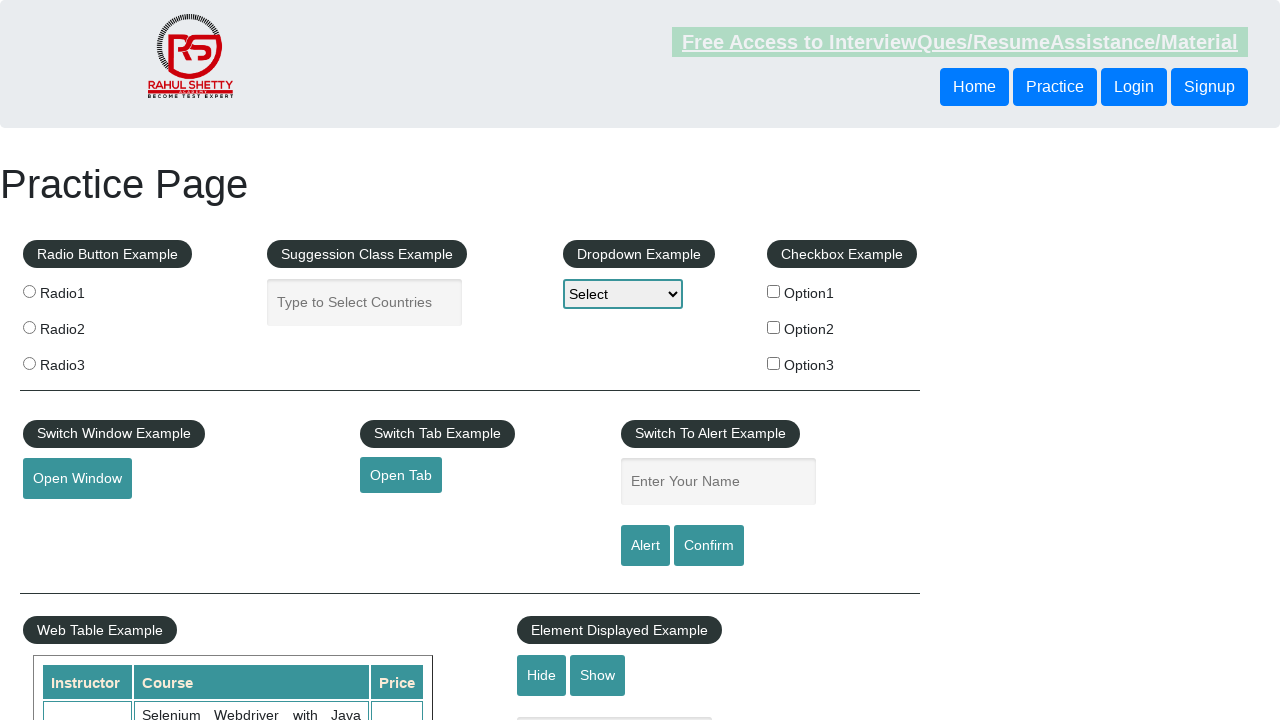